Tests right-click context menu functionality and clicks on quit option

Starting URL: http://swisnl.github.io/jQuery-contextMenu/demo.html

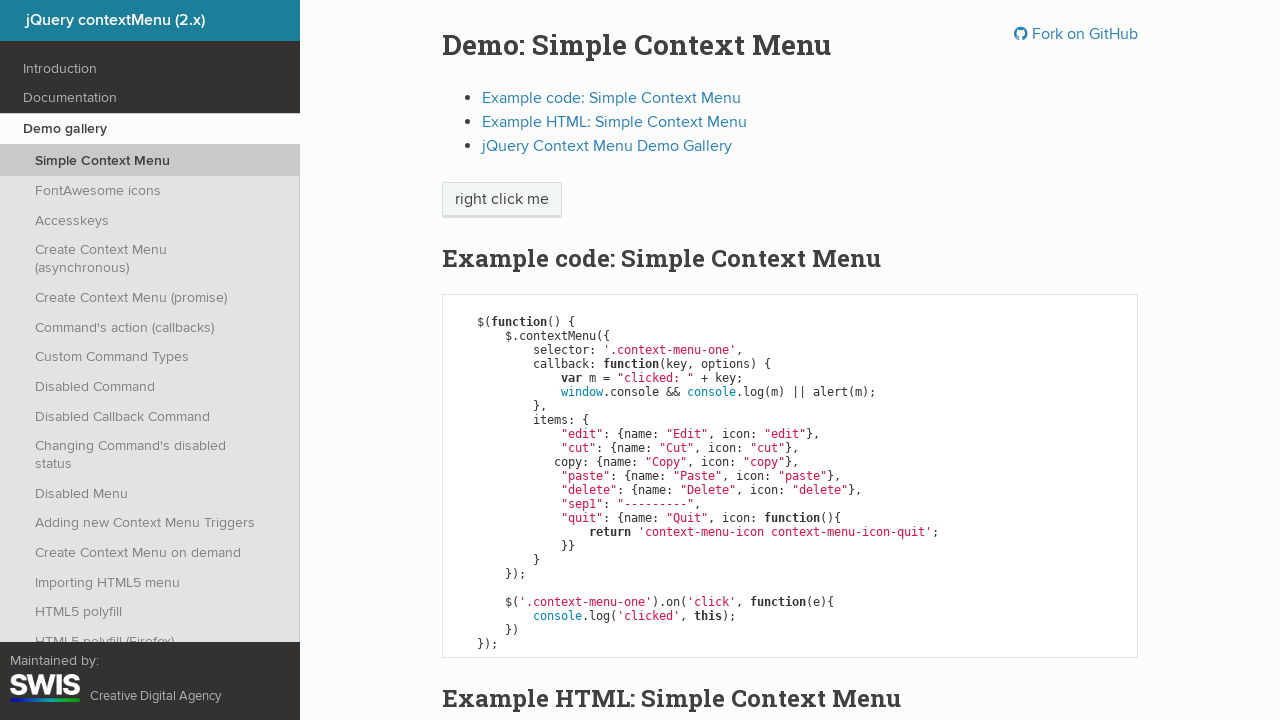

Right-clicked on 'right click me' element to open context menu at (502, 200) on xpath=//span[text()='right click me']
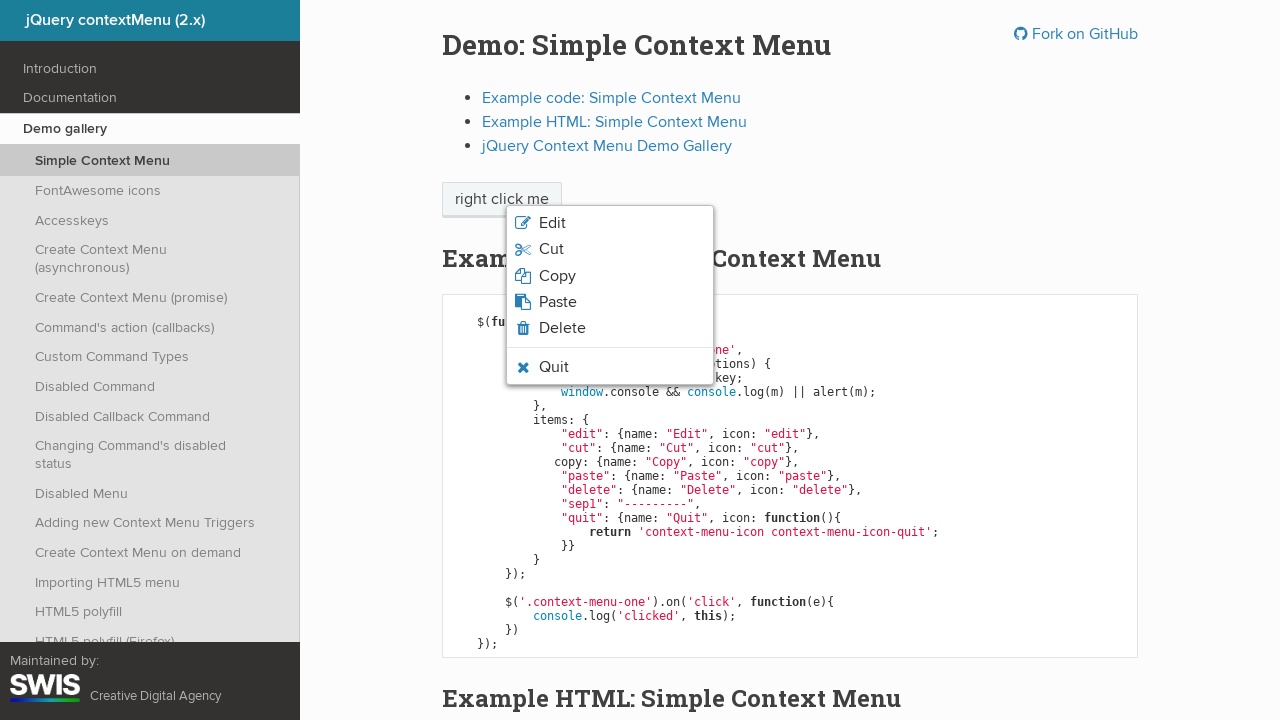

Hovered over quit option in context menu at (610, 367) on xpath=//li[contains(@class,'context-menu-icon-quit')]
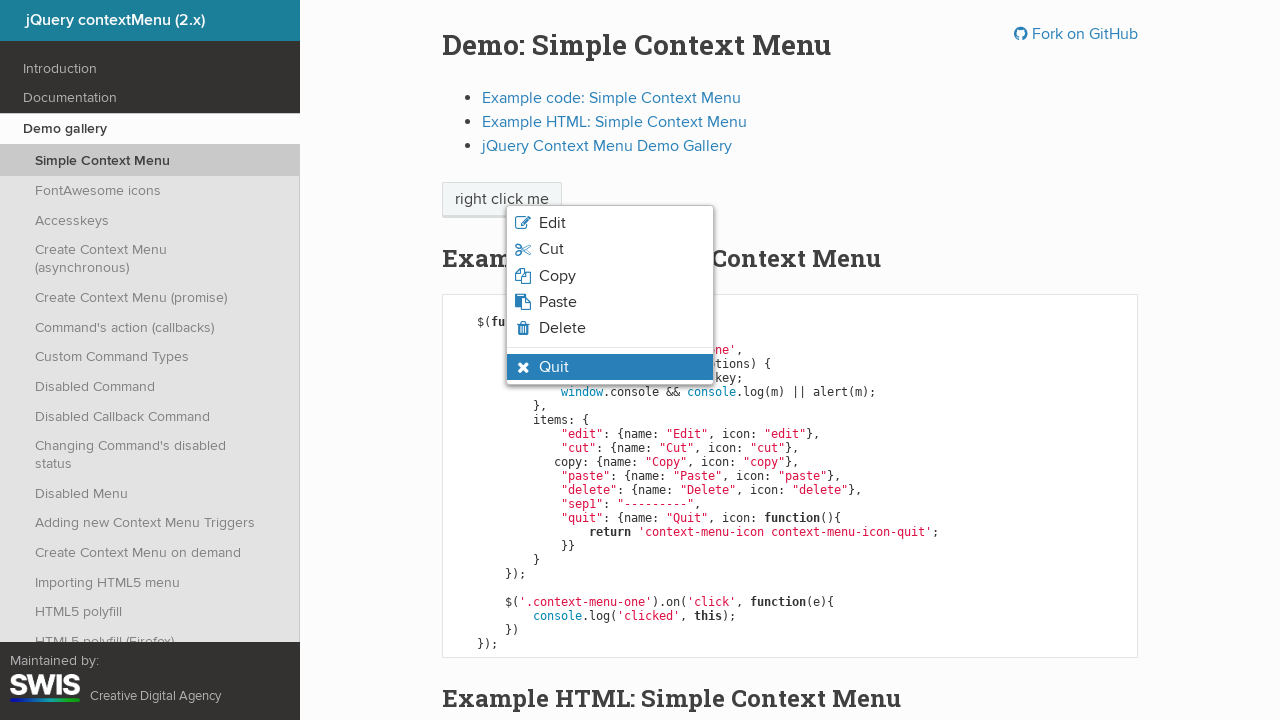

Clicked on quit option at (610, 367) on xpath=//li[contains(@class,'context-menu-icon-quit')]
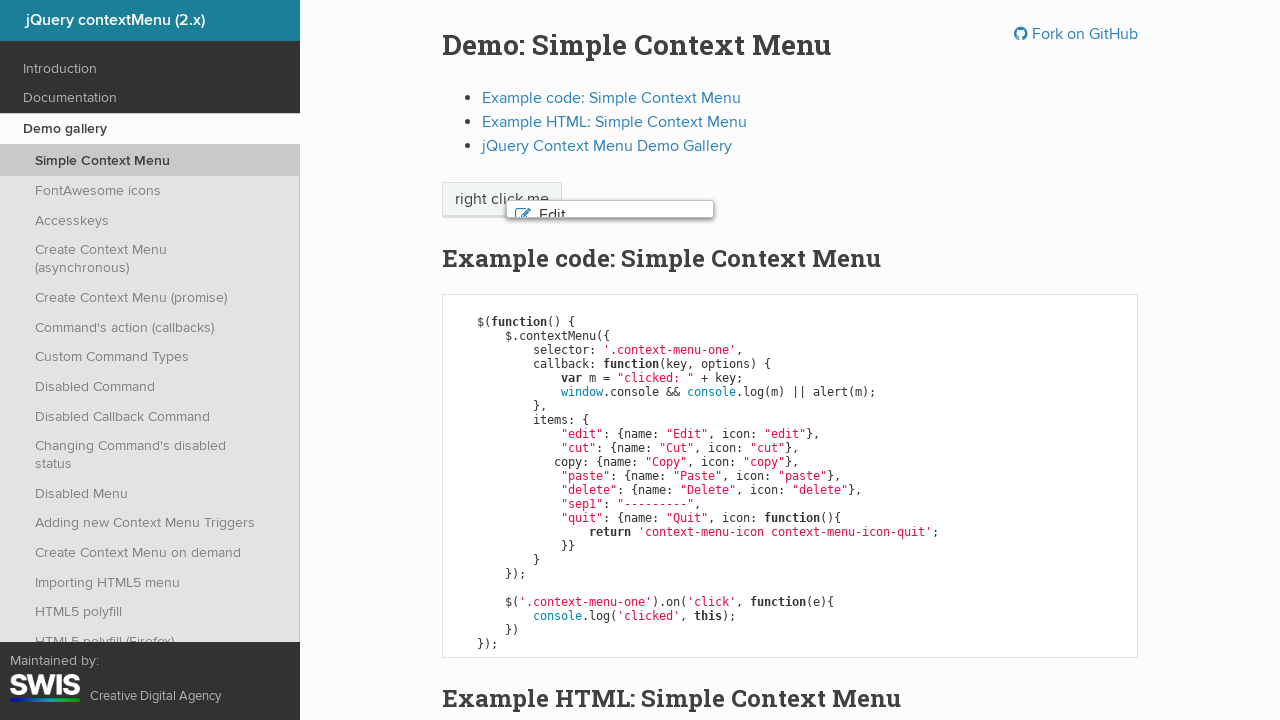

Set up dialog handler to accept alert
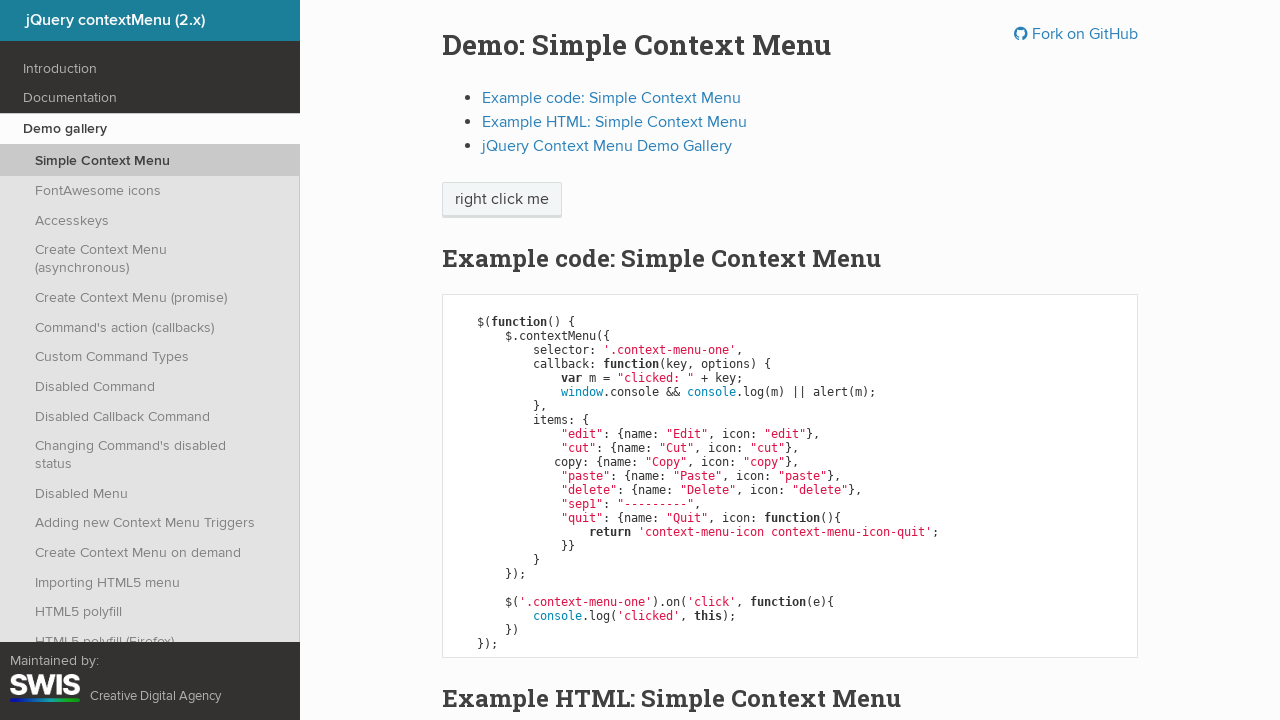

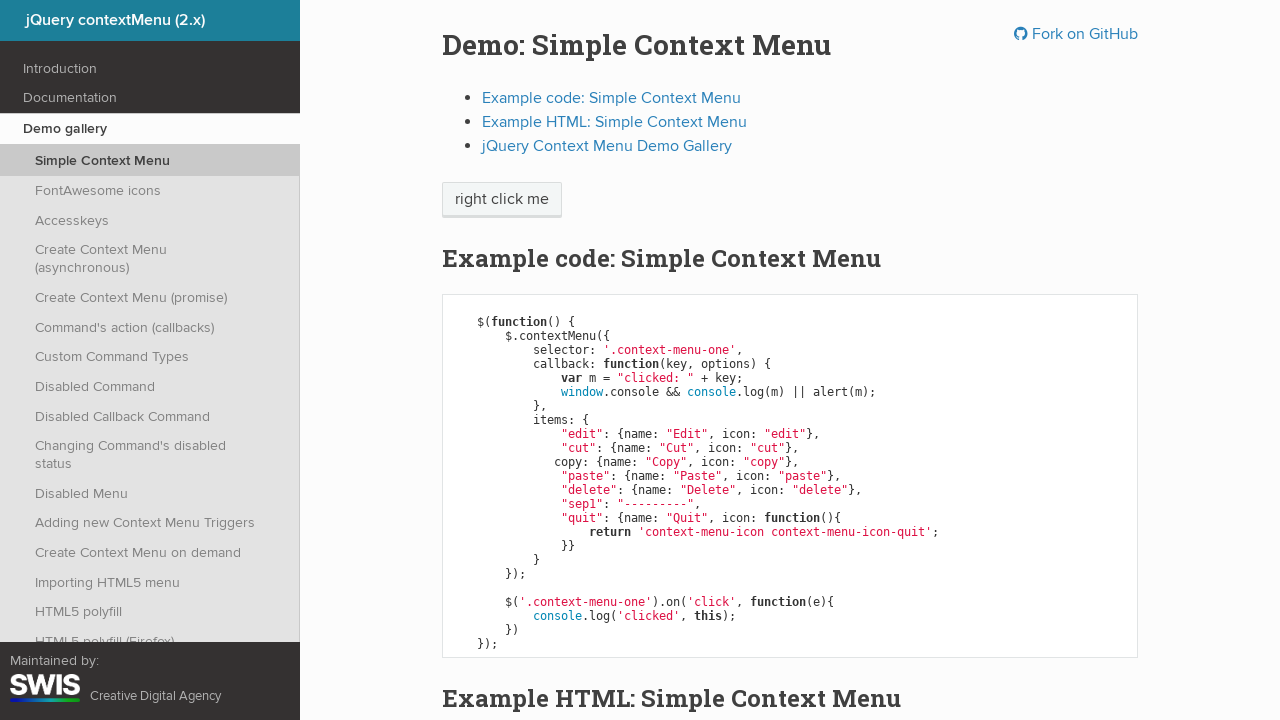